Tests the search functionality on dev.to by entering a search query and verifying that the top result contains the searched phrase.

Starting URL: https://dev.to

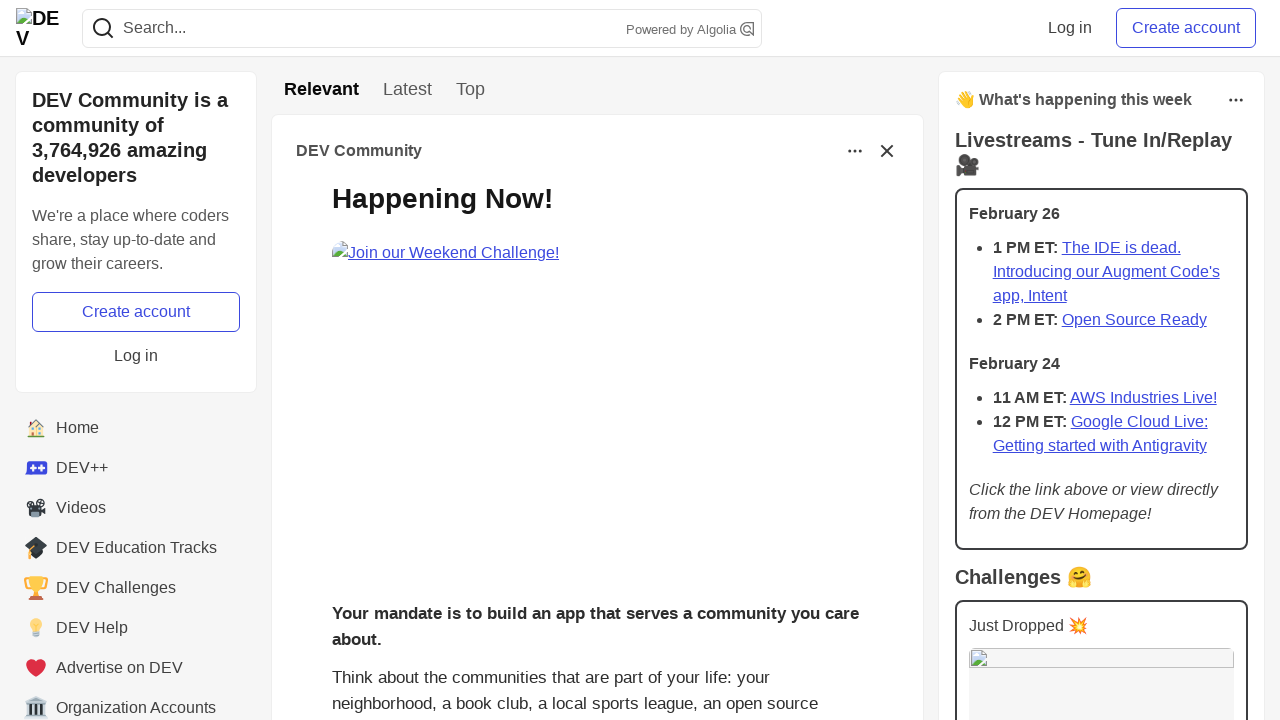

Filled search bar with 'javascript' on input[name='q']
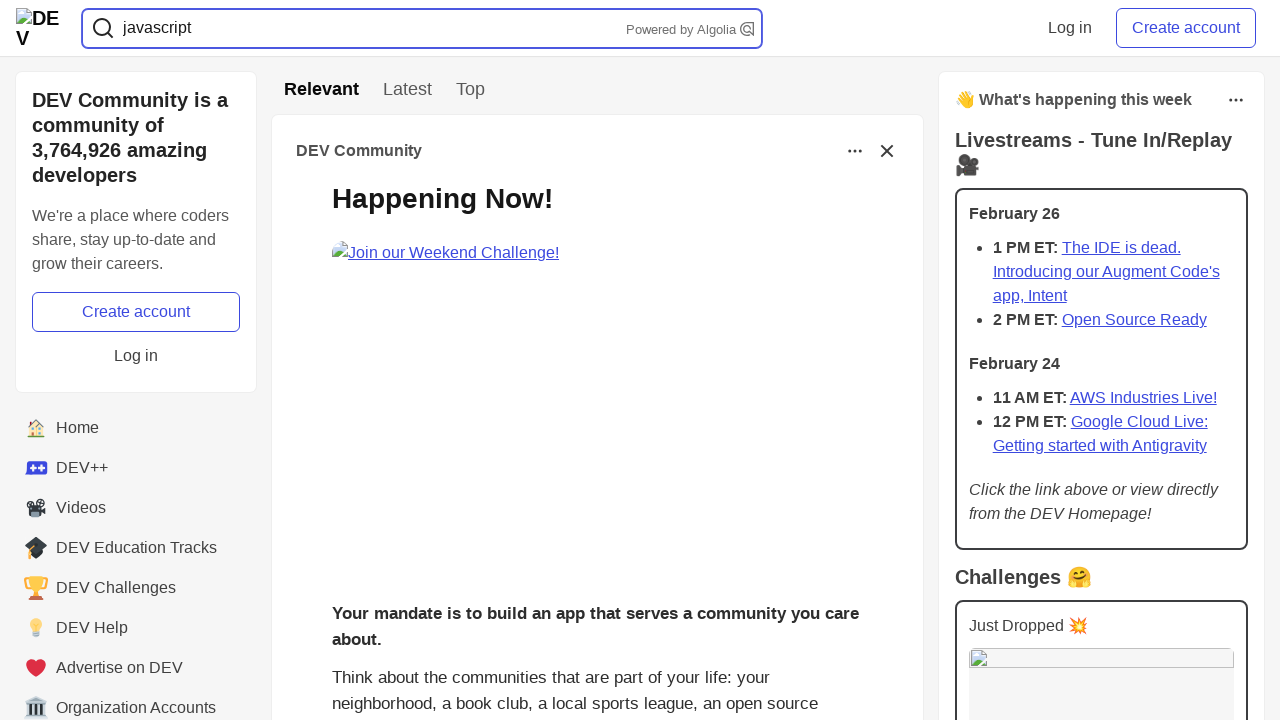

Pressed Enter to submit search query on input[name='q']
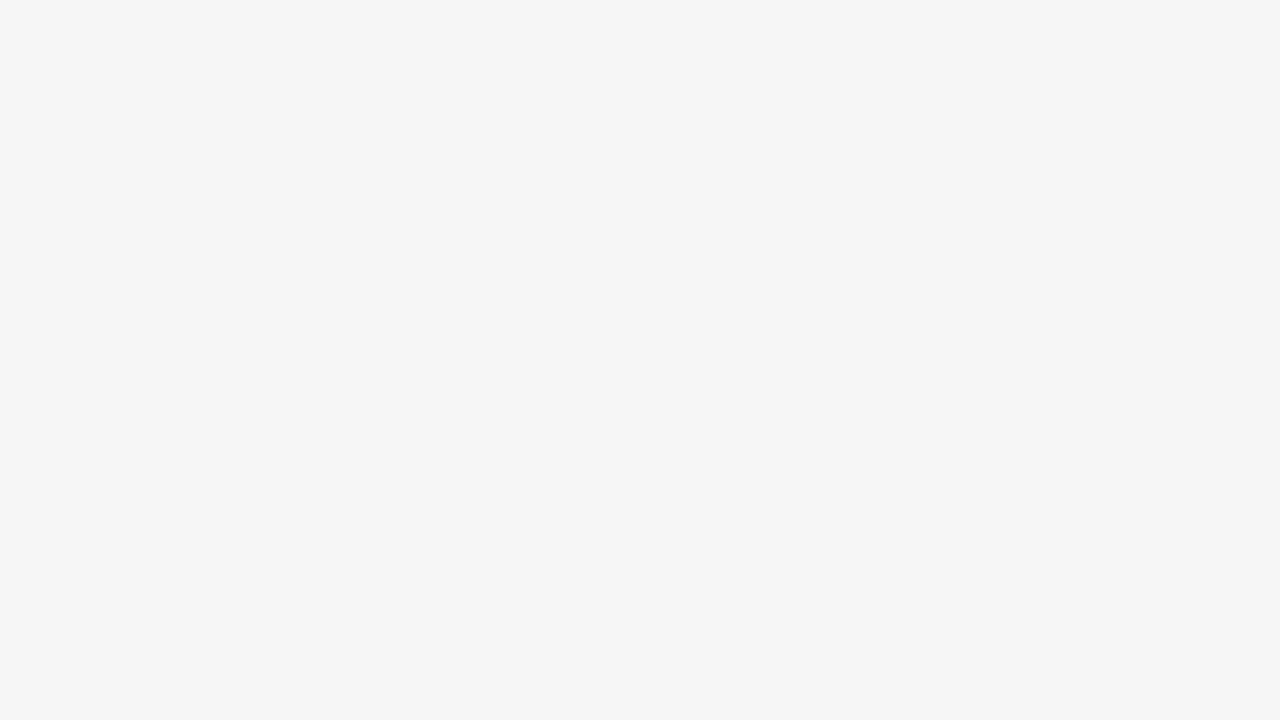

Search results page loaded with correct URL
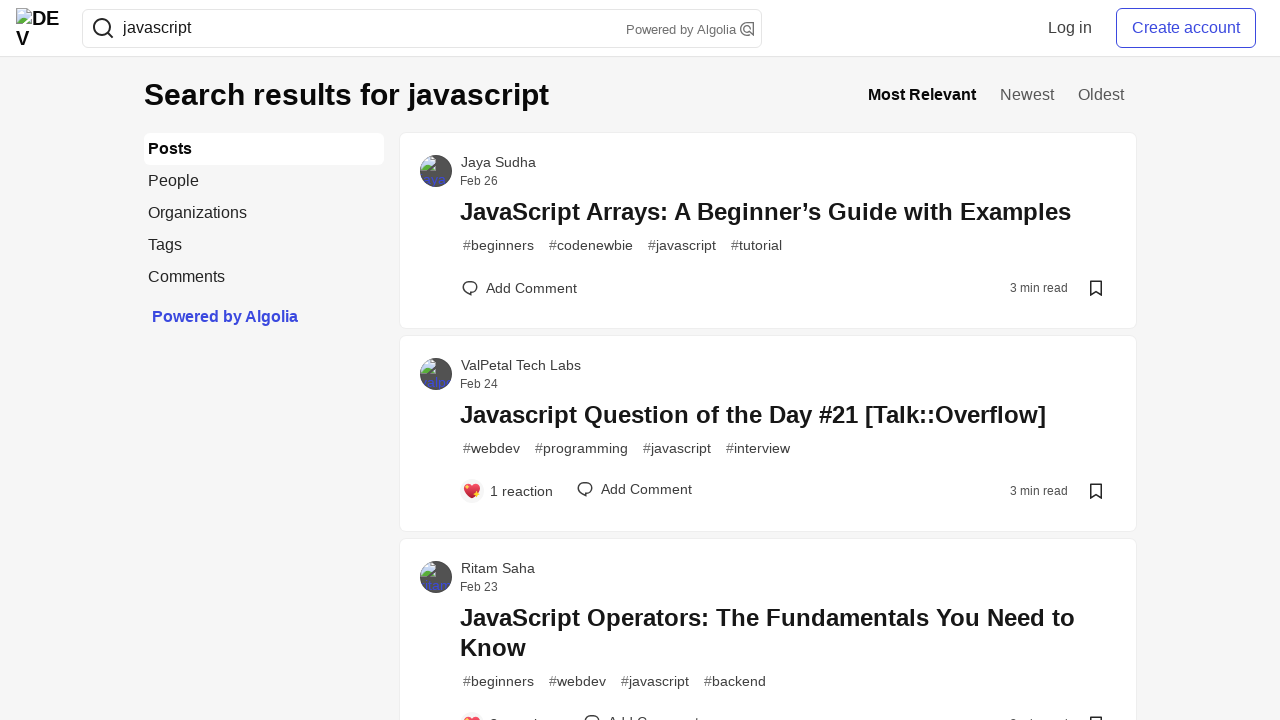

Search results appeared on the page
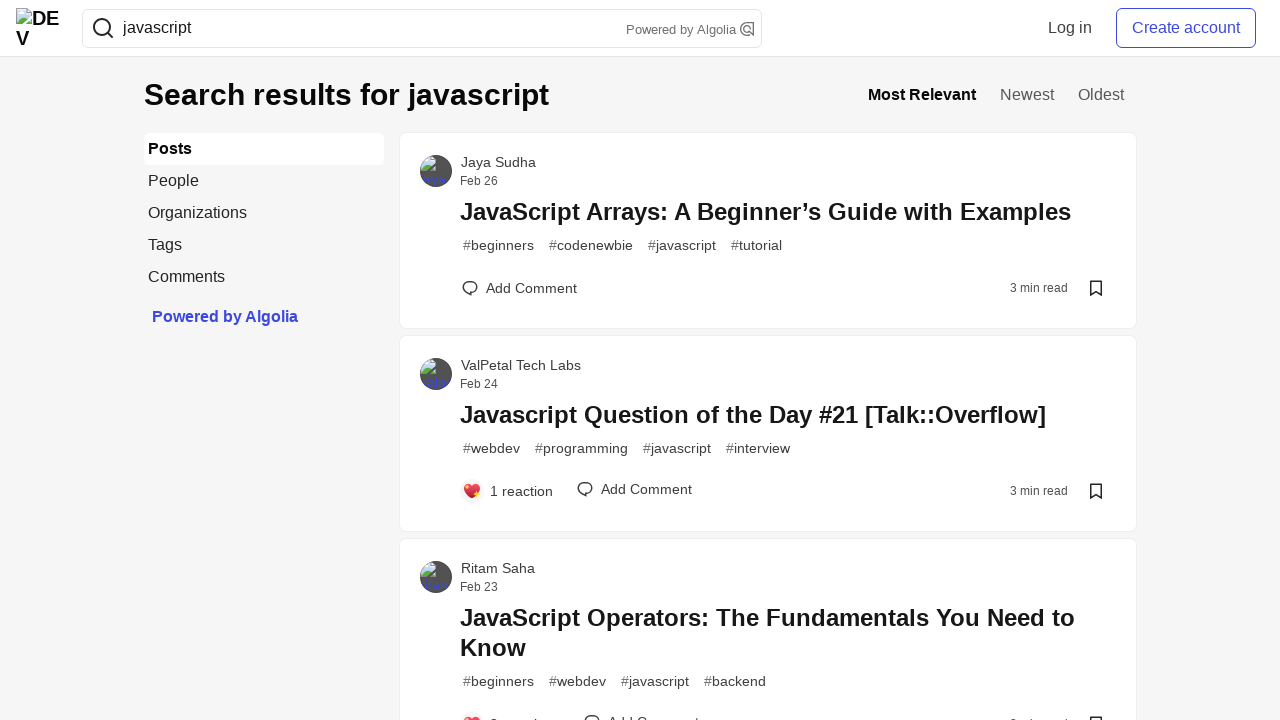

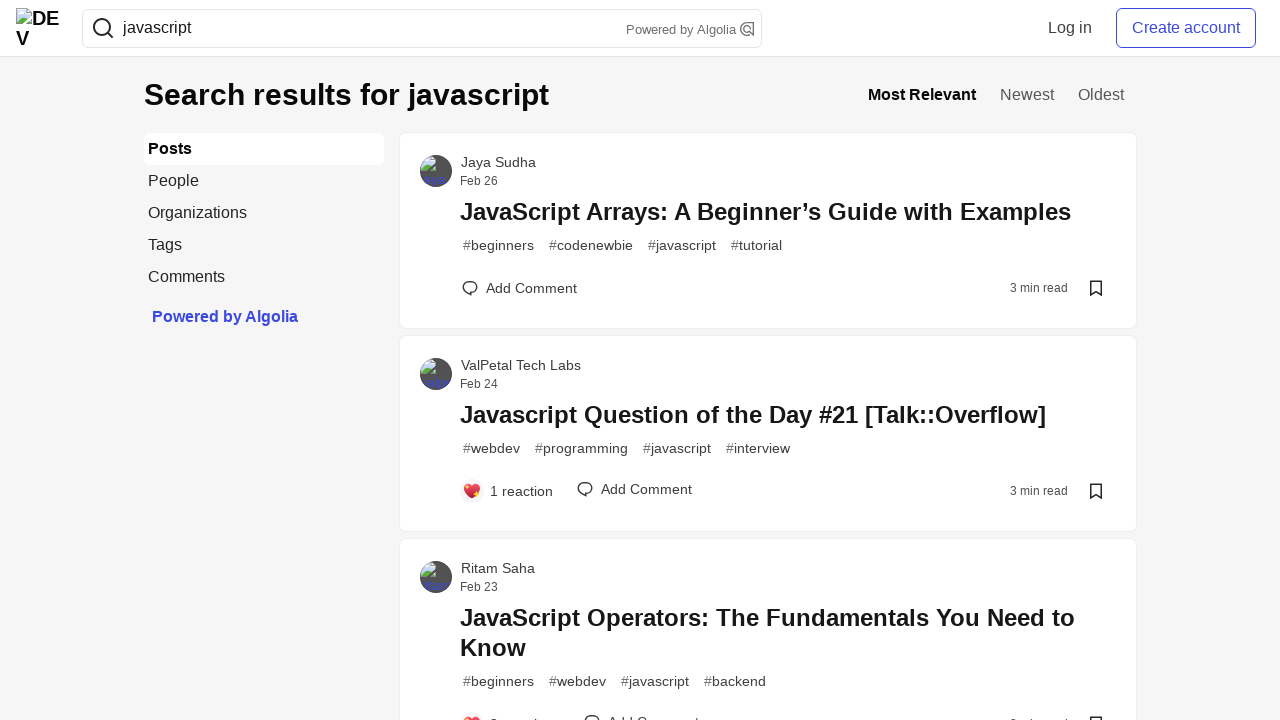